Navigates to the Adactin Hotel App and clicks on the "New User Register Here" link to access the registration page

Starting URL: https://adactinhotelapp.com/

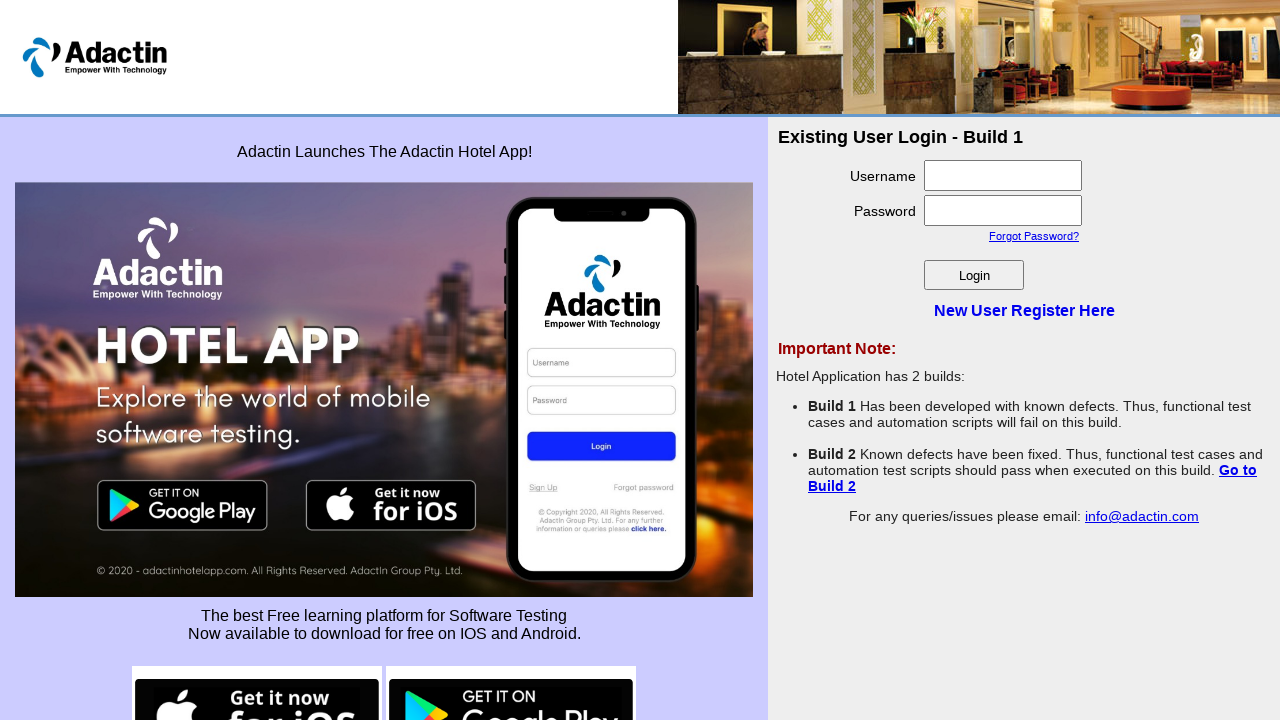

Navigated to Adactin Hotel App homepage
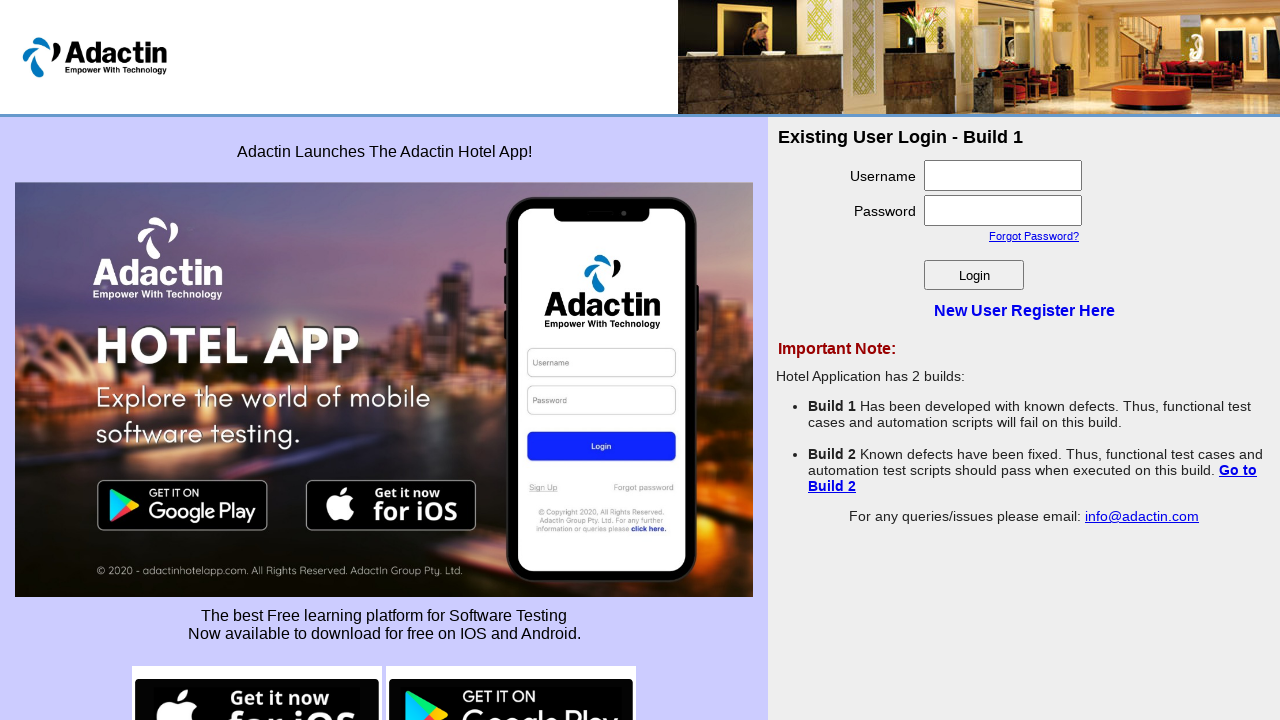

Clicked on 'New User Register Here' link at (1024, 310) on xpath=//a[text()='New User Register Here']
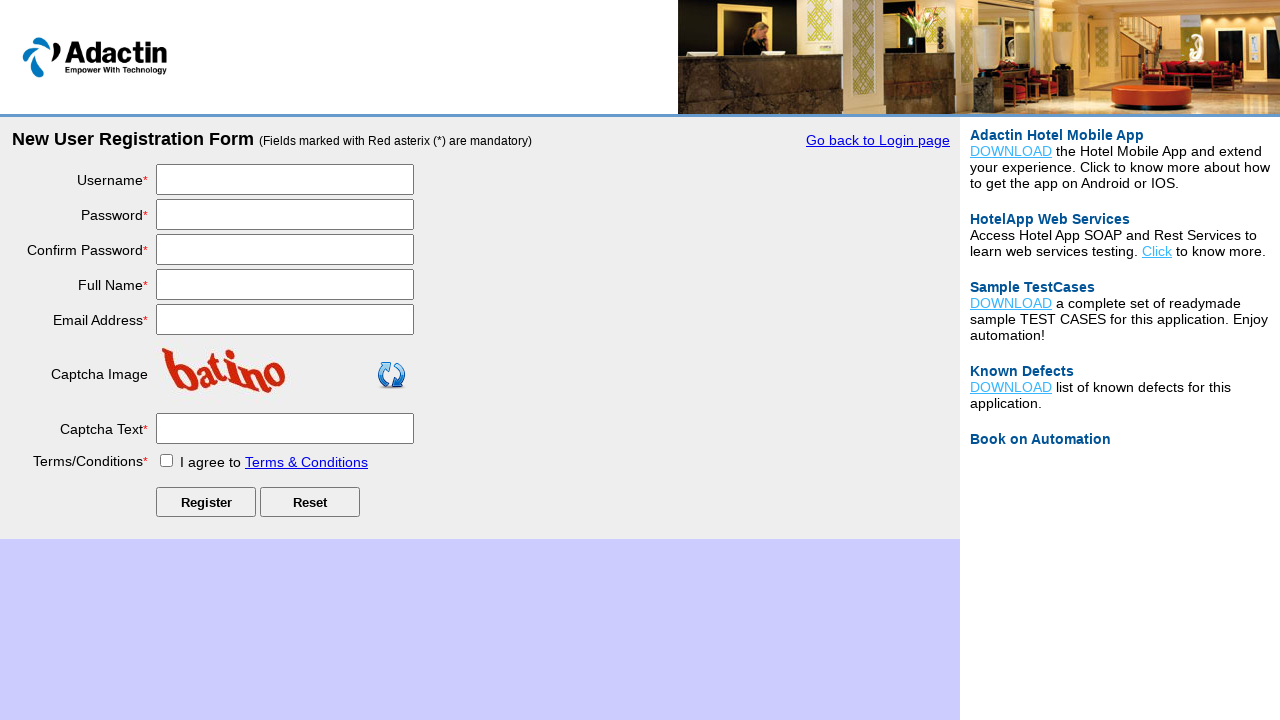

Registration page loaded successfully
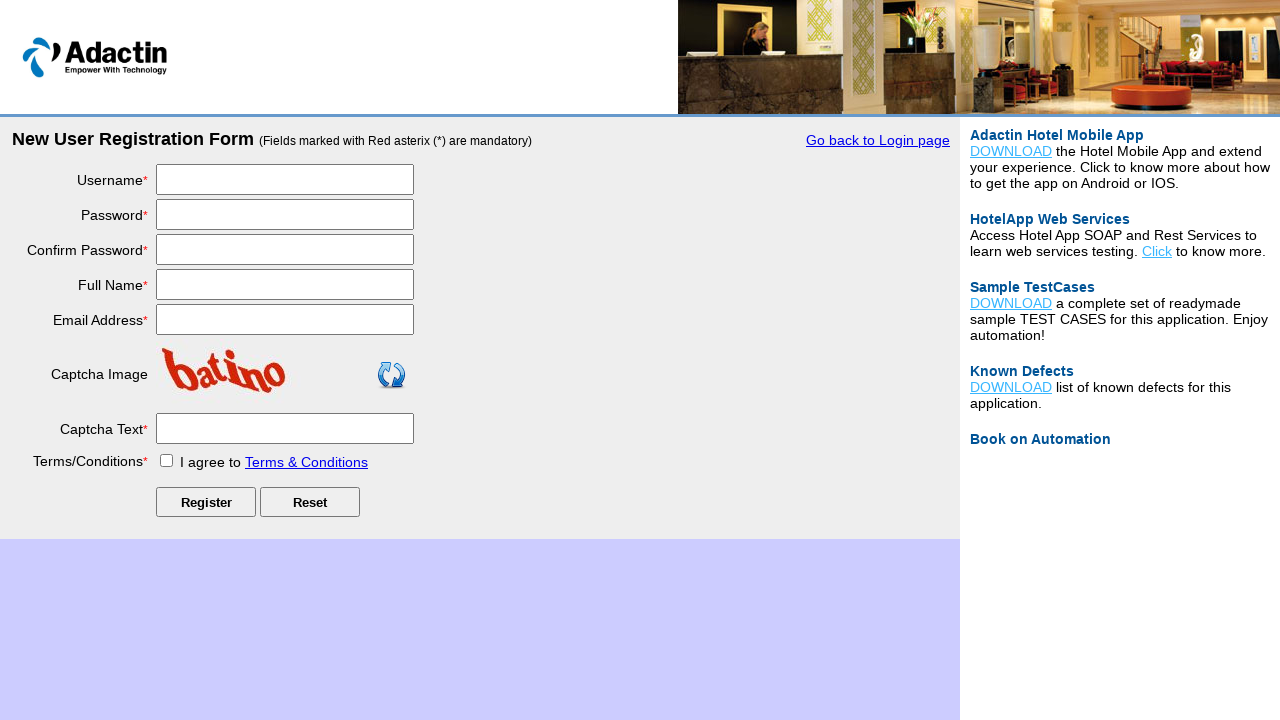

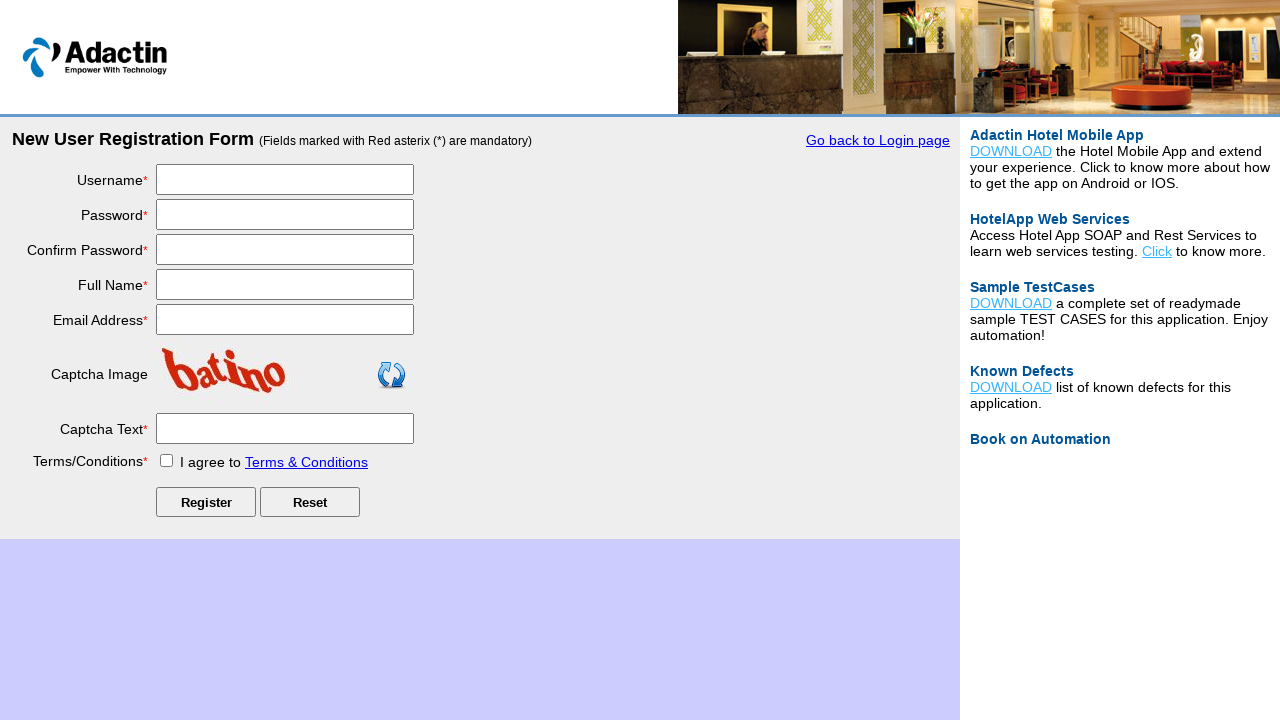